Tests passenger dropdown by clicking to open it, incrementing adult count 4 times to reach 5 adults, and closing the dropdown

Starting URL: https://rahulshettyacademy.com/dropdownsPractise/

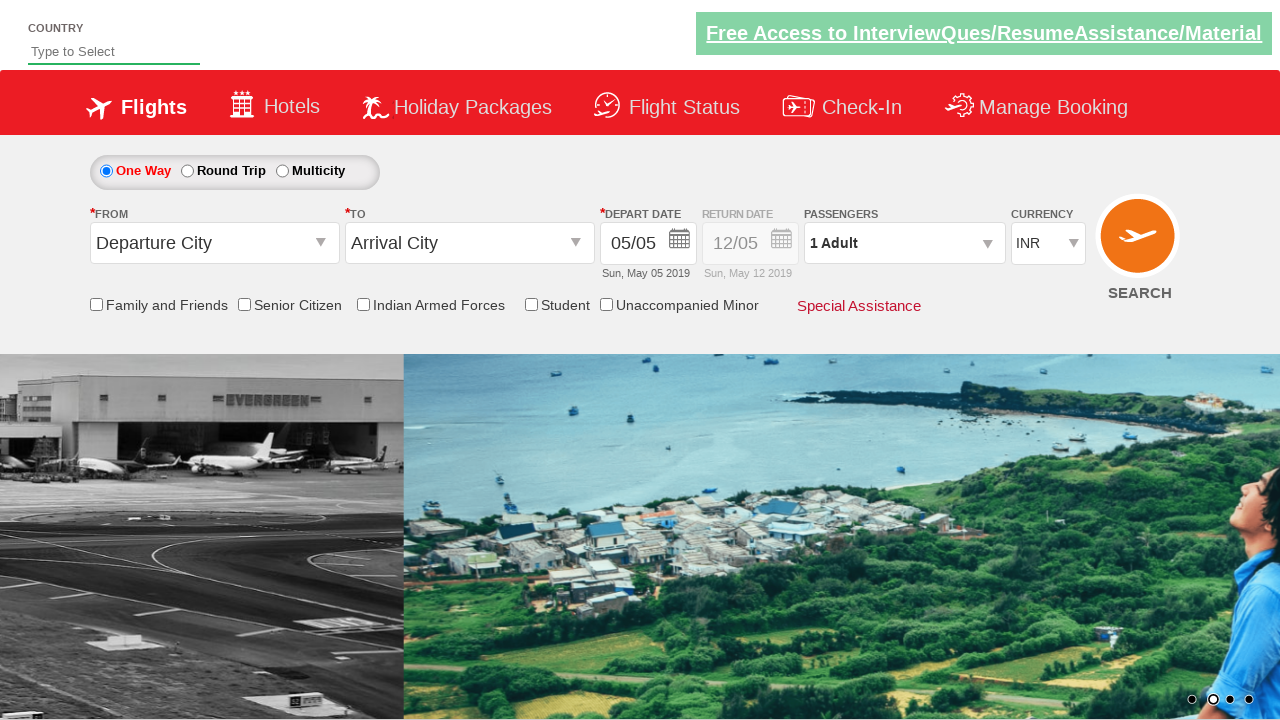

Clicked passenger dropdown to open it at (904, 243) on #divpaxinfo
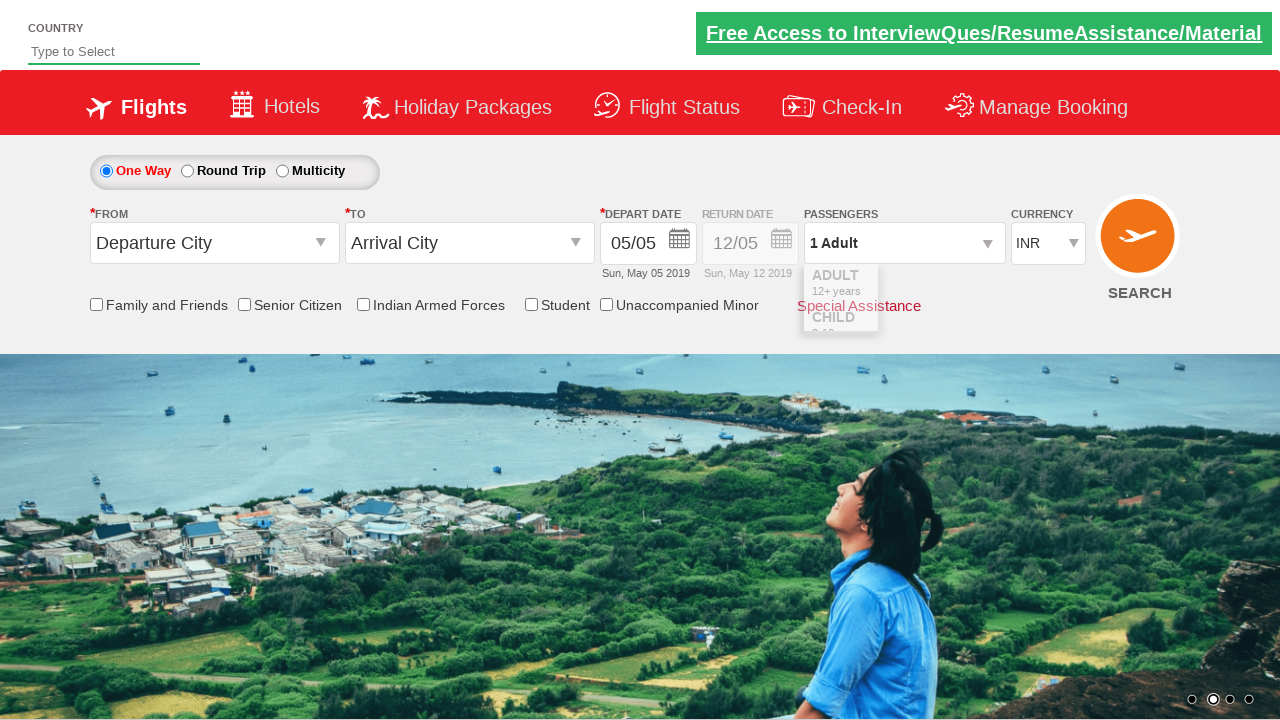

Waited 2 seconds for dropdown to open
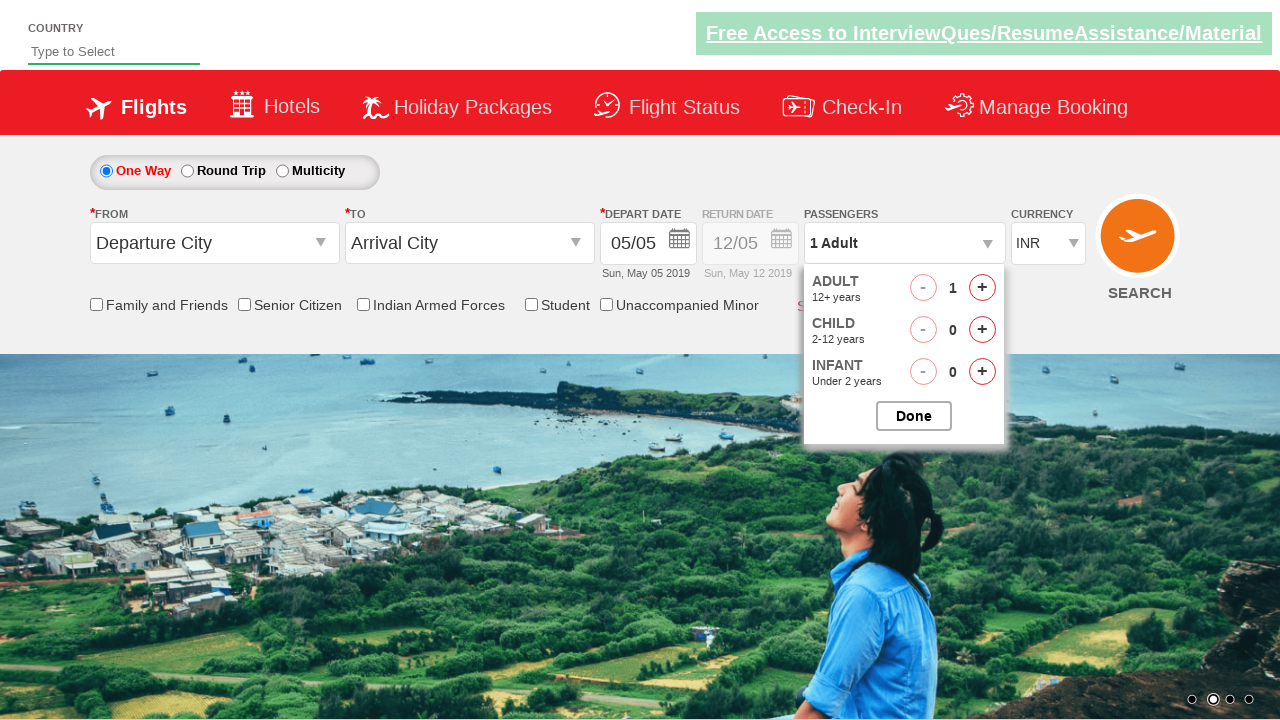

Clicked increment adult button (iteration 1 of 4) at (982, 288) on #hrefIncAdt
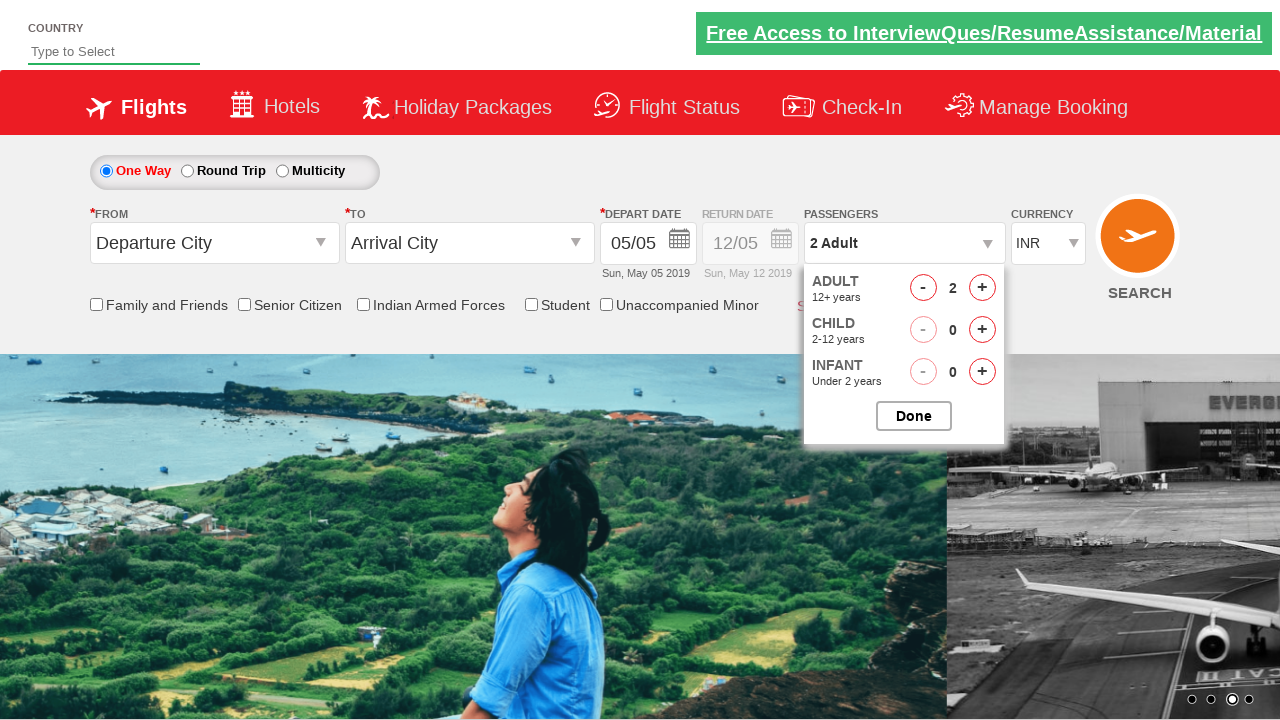

Clicked increment adult button (iteration 2 of 4) at (982, 288) on #hrefIncAdt
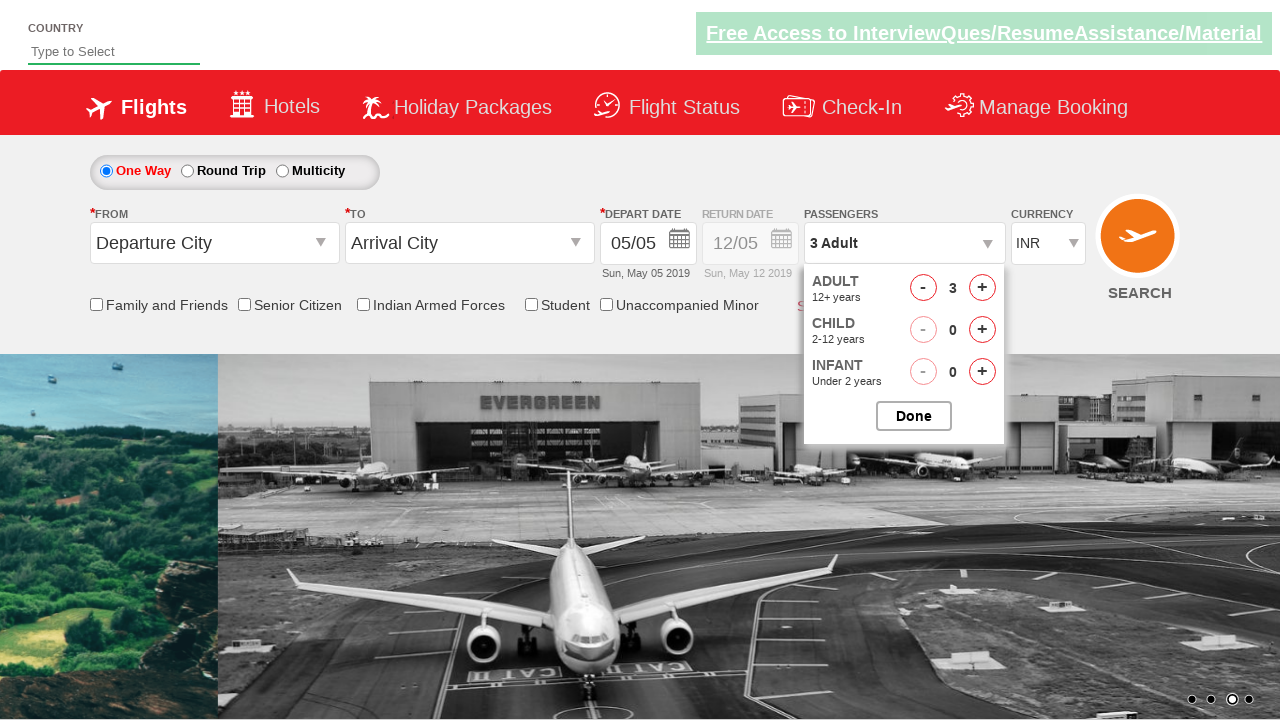

Clicked increment adult button (iteration 3 of 4) at (982, 288) on #hrefIncAdt
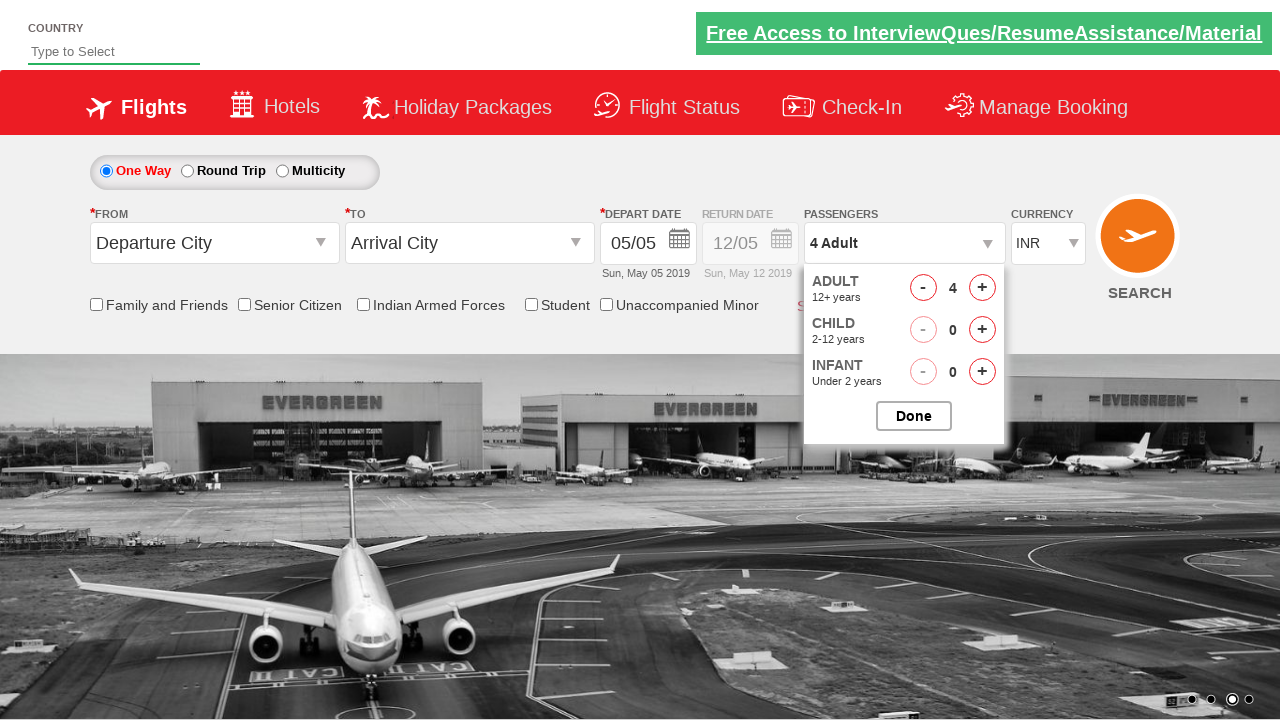

Clicked increment adult button (iteration 4 of 4) at (982, 288) on #hrefIncAdt
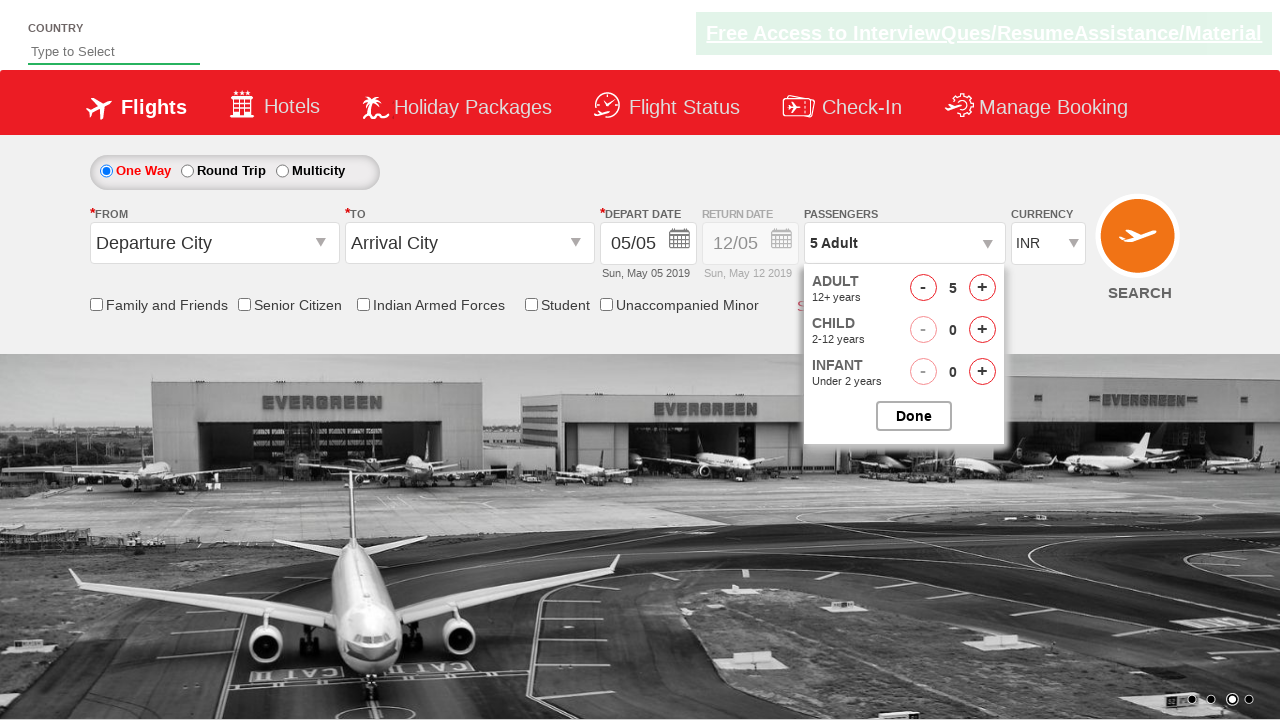

Clicked to close passenger dropdown at (914, 416) on #btnclosepaxoption
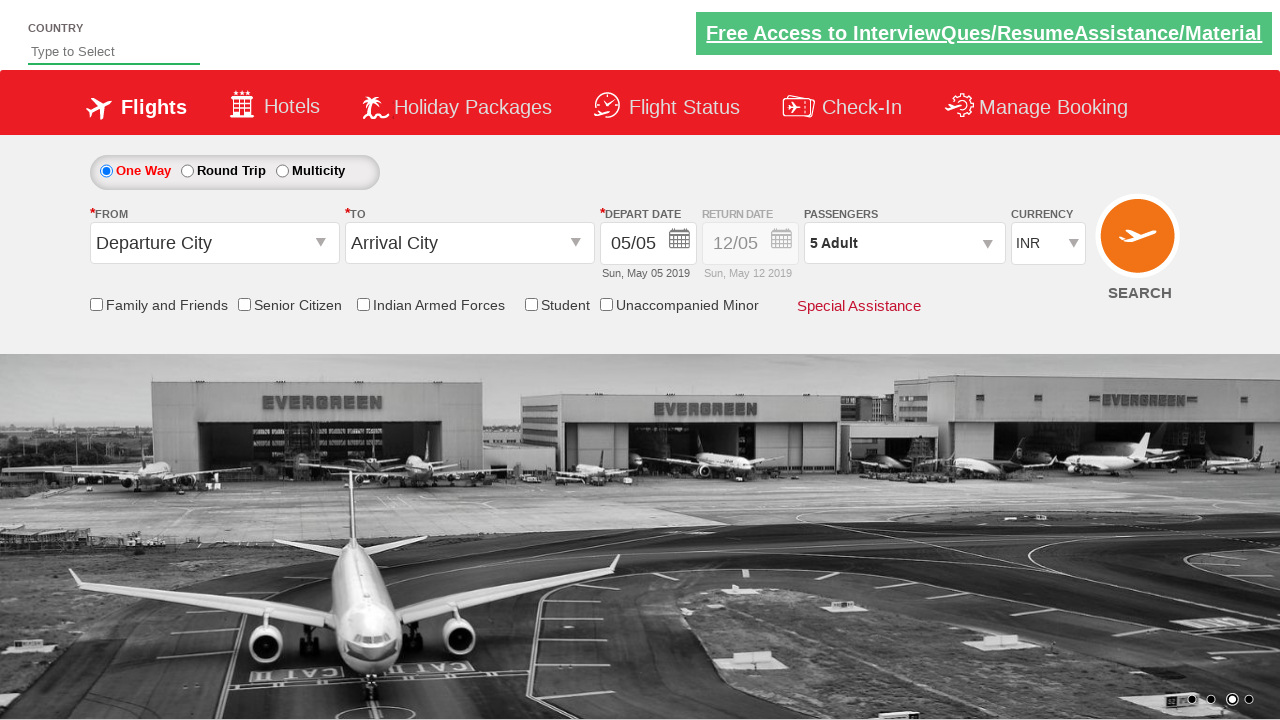

Verified passenger info element is visible showing 5 adults
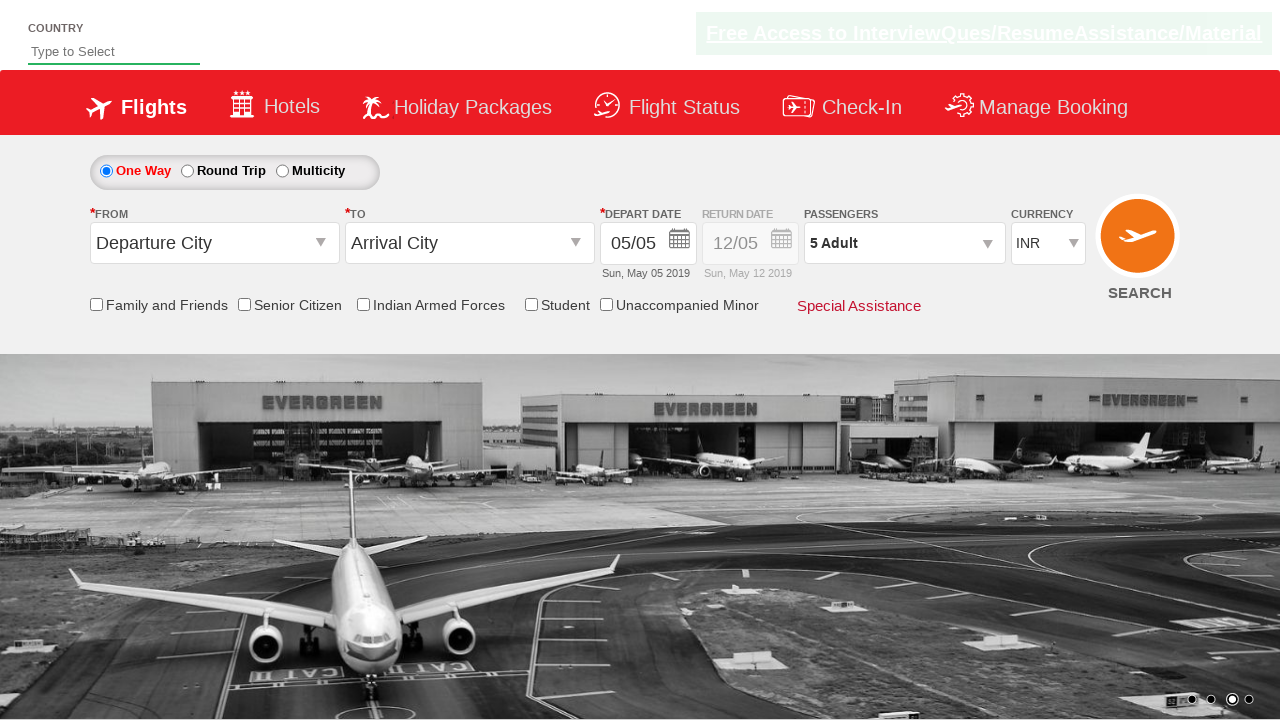

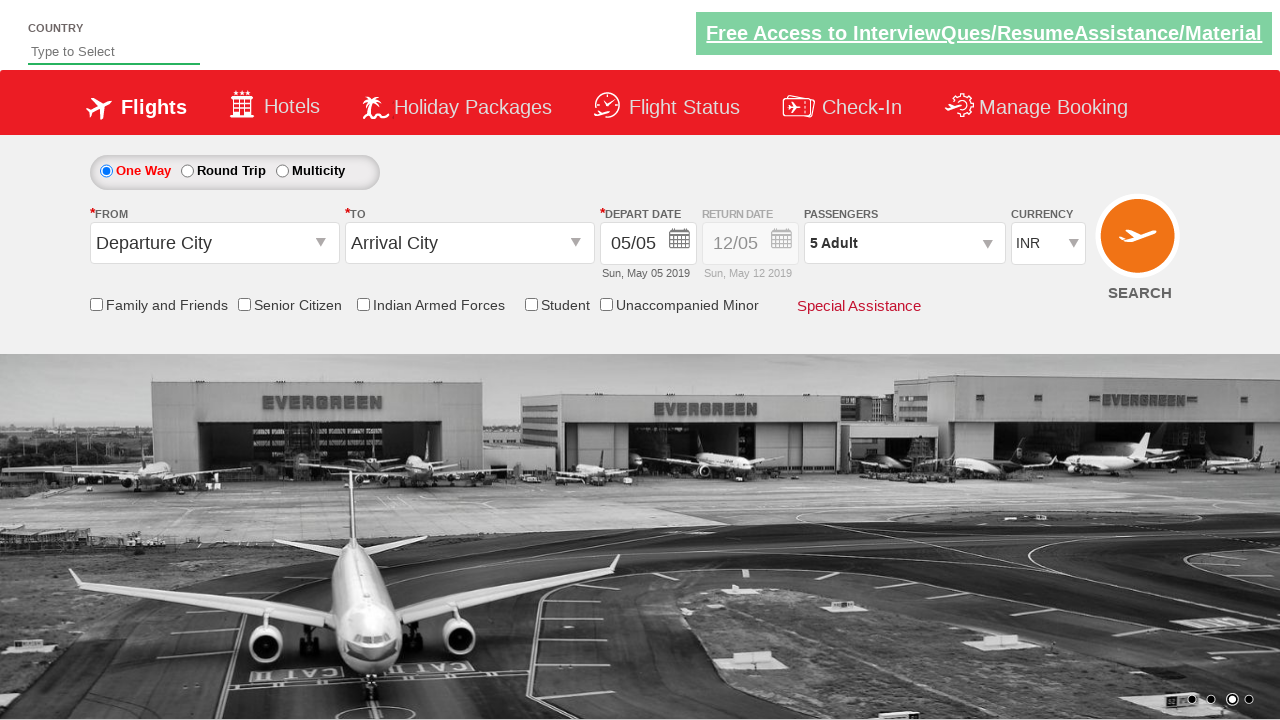